Tests JavaScript alert dialogs by clicking alert buttons and accepting them, including a timed alert that appears after a delay

Starting URL: https://demoqa.com/alerts

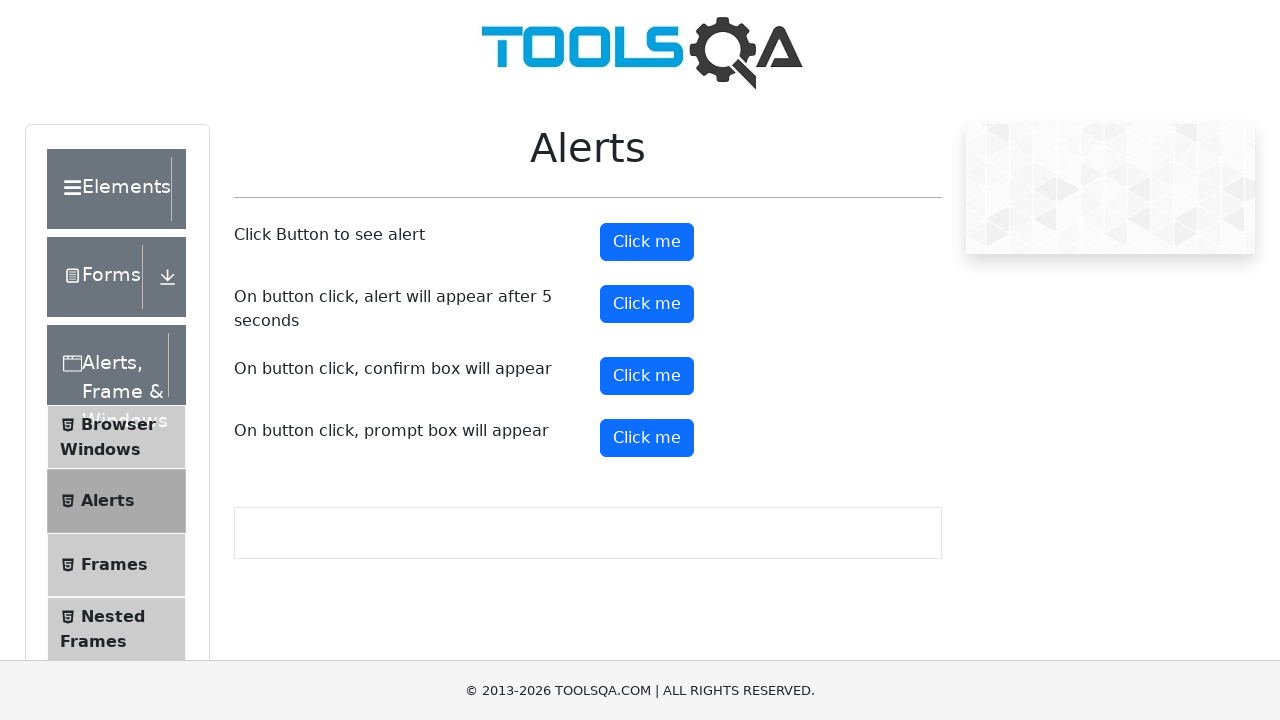

Clicked the alert button at (647, 242) on #alertButton
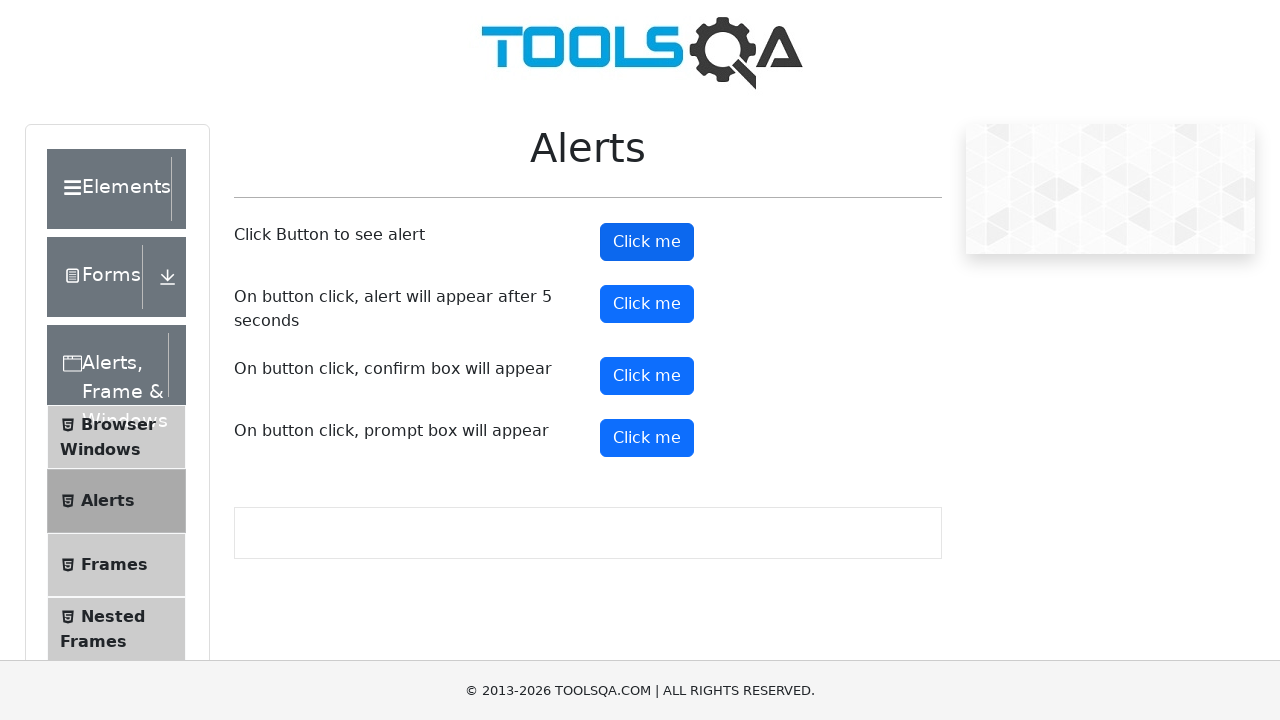

Set up dialog handler to accept alerts
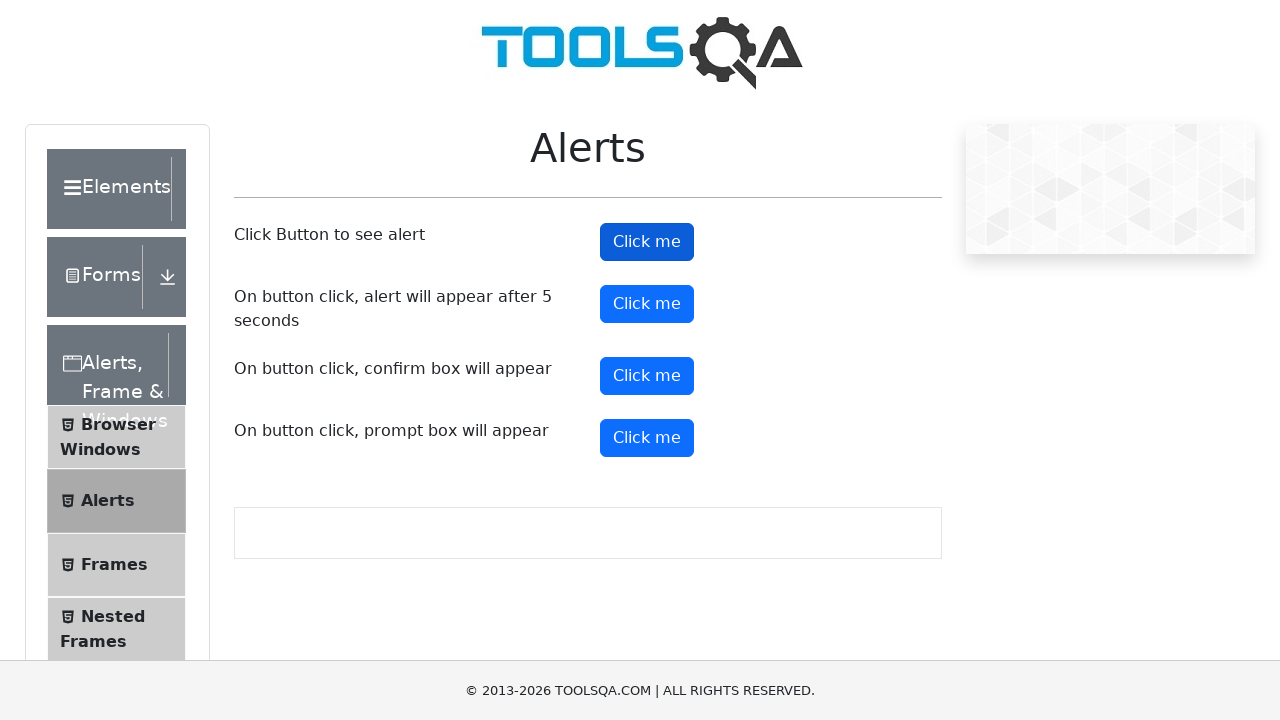

Clicked the timed alert button at (647, 304) on #timerAlertButton
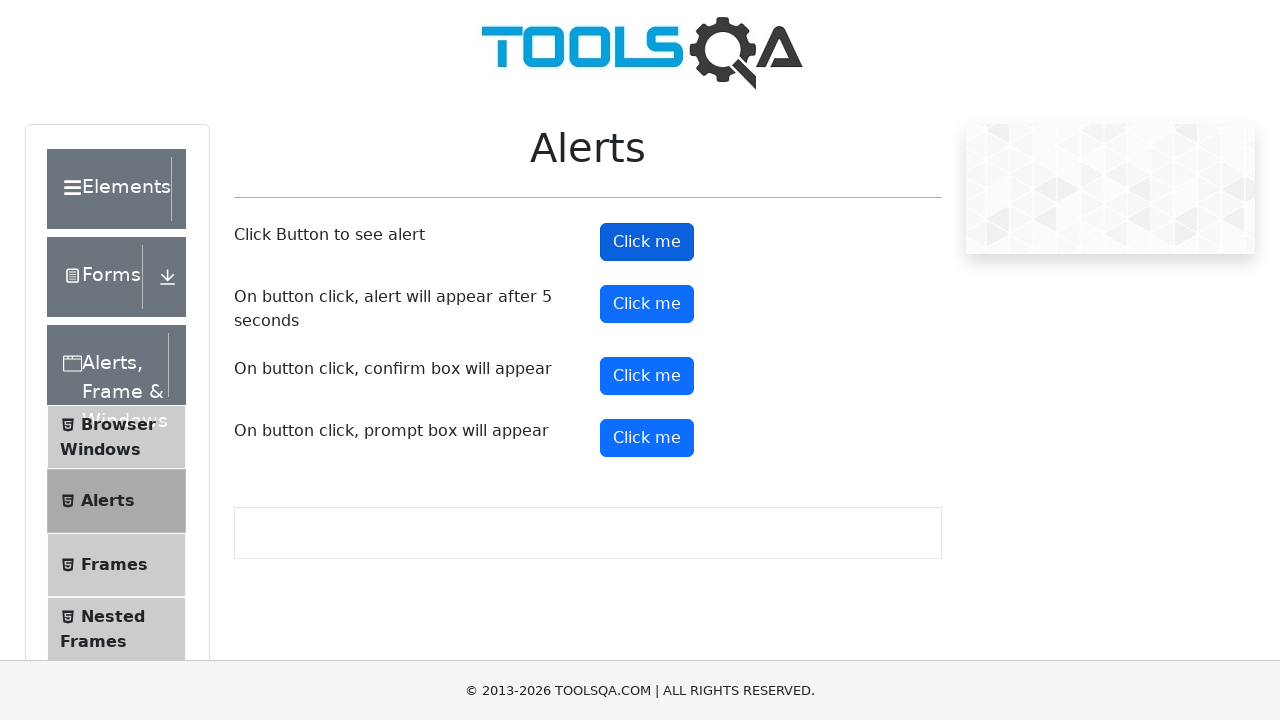

Waited 6 seconds for timed alert to appear and be accepted
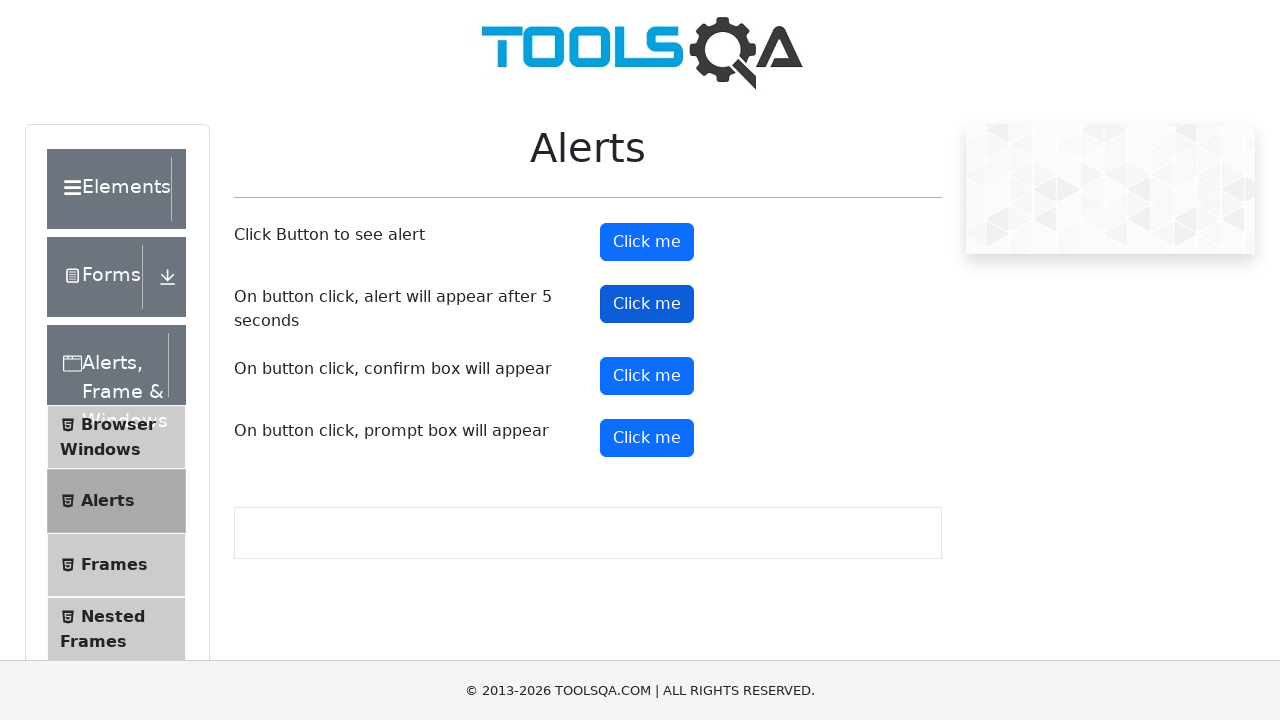

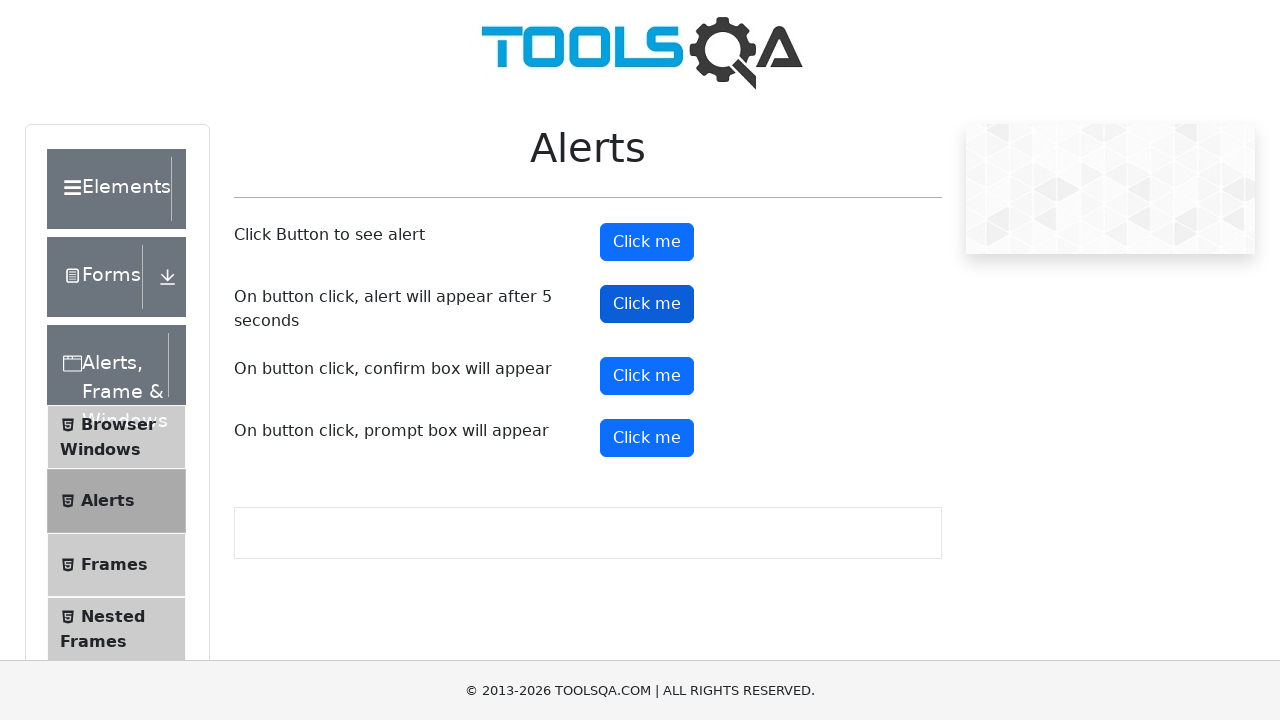